Tests login form validation when password is missing by filling username, clearing password field, clicking login, and verifying the "Password is required" error message appears.

Starting URL: https://www.saucedemo.com/

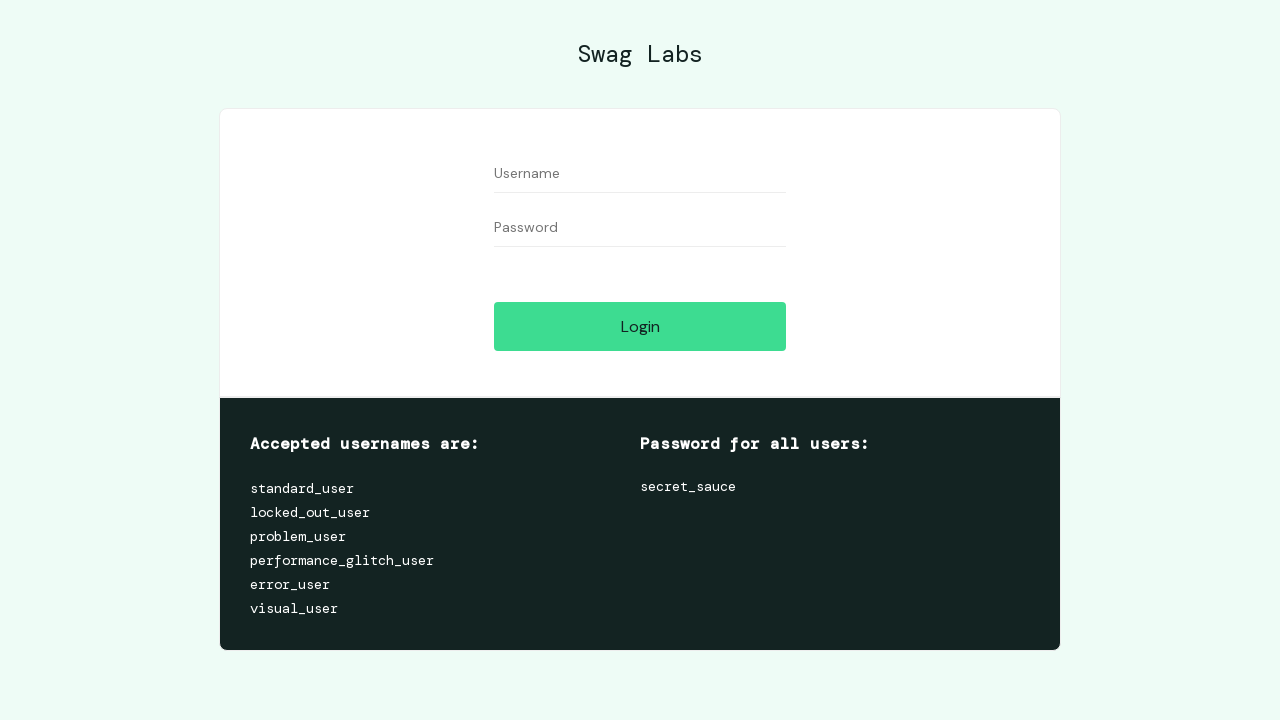

Filled username field with 'standard_user' on [data-test='username']
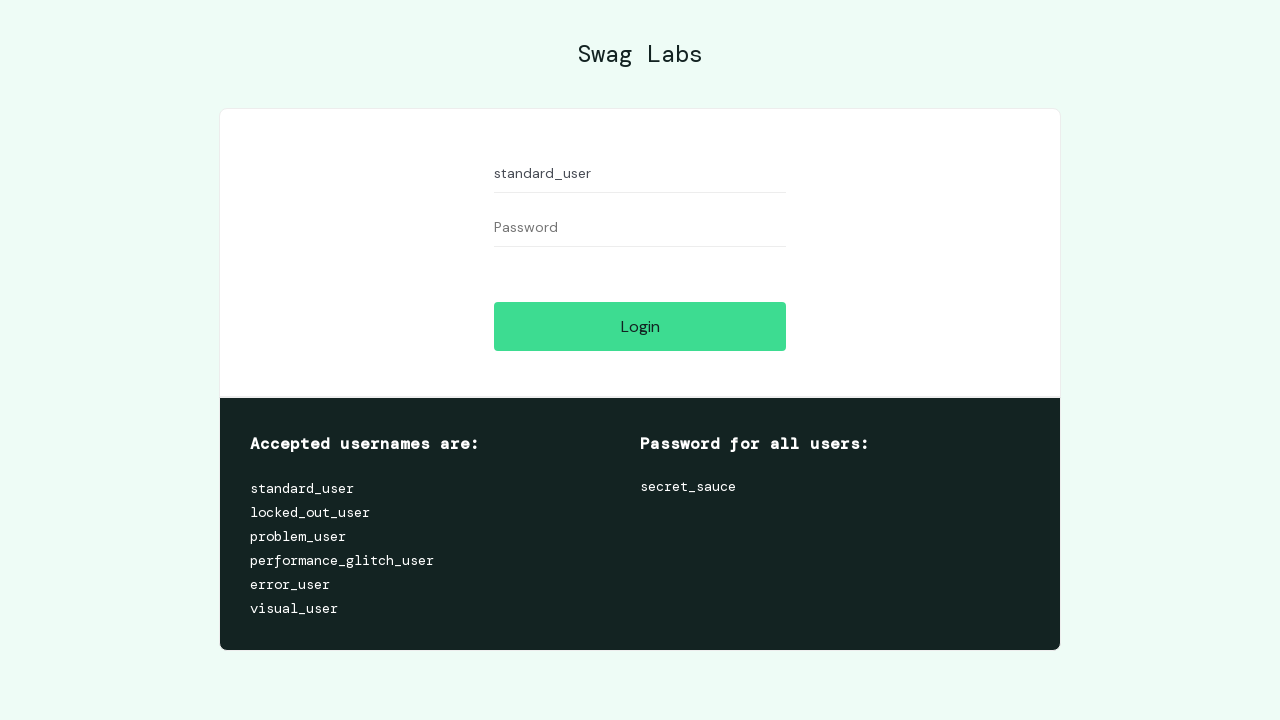

Filled password field with 'somepassword' on [data-test='password']
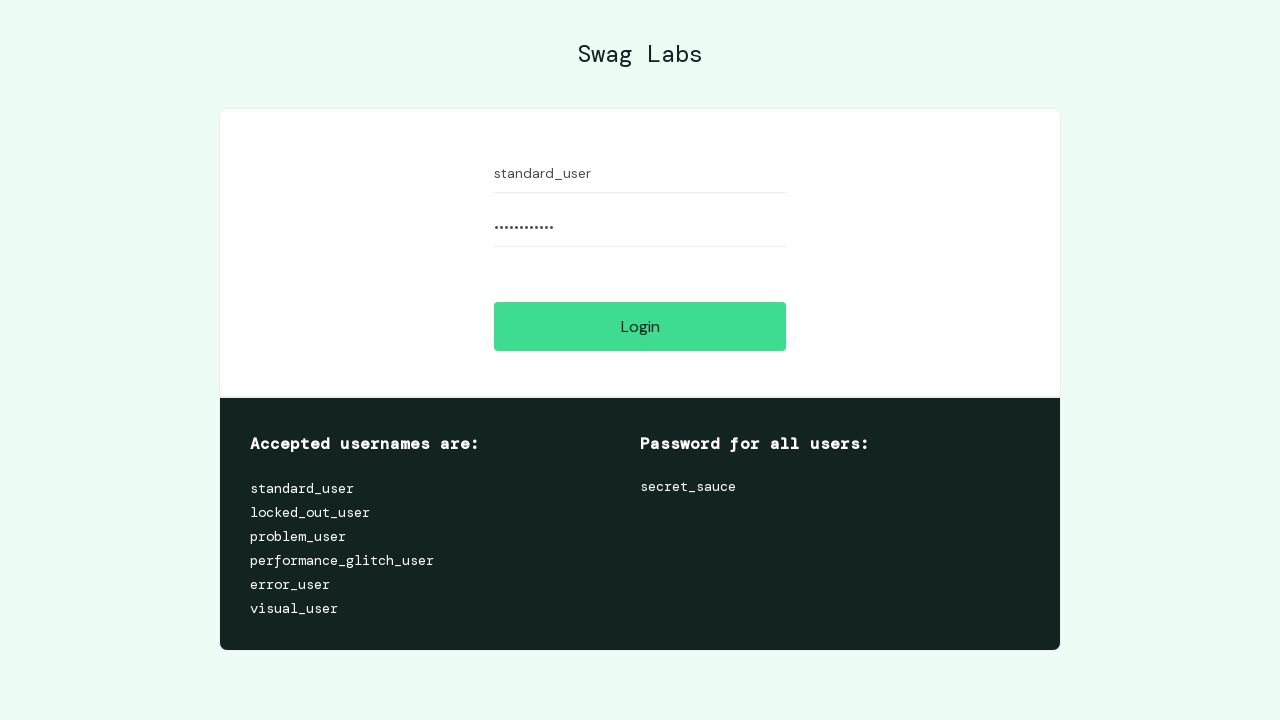

Cleared password field on [data-test='password']
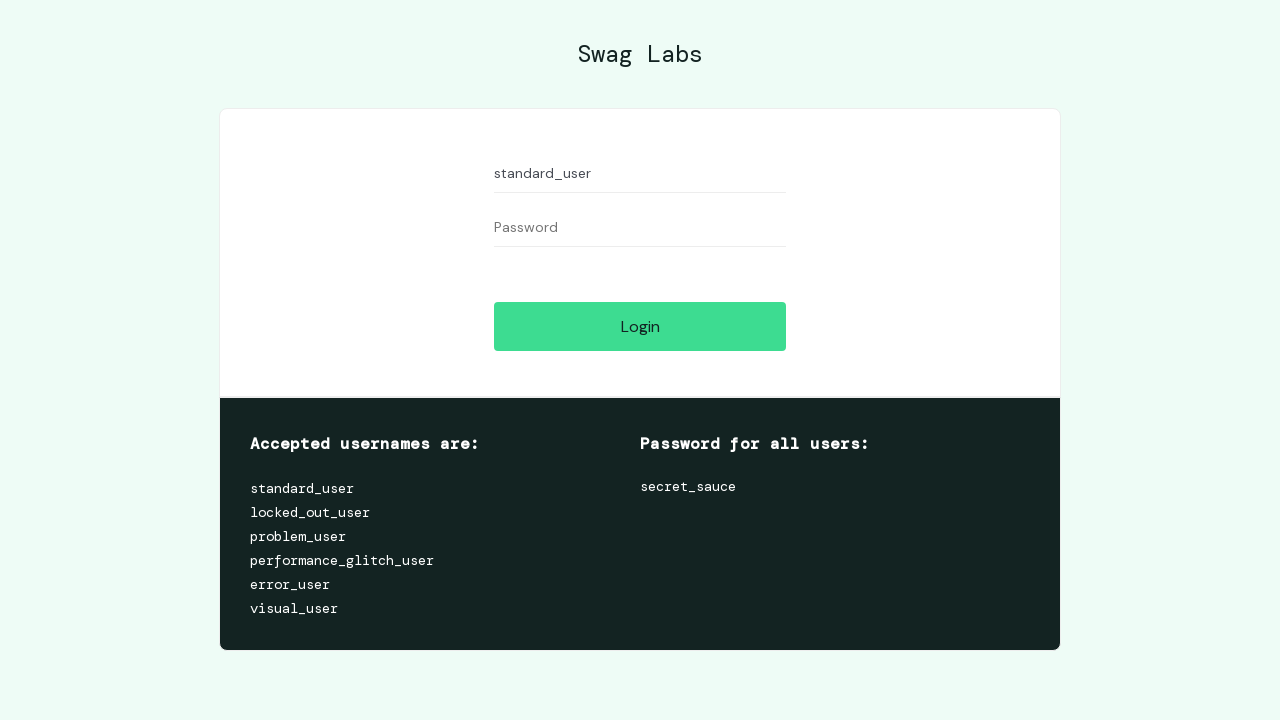

Clicked login button at (640, 326) on [data-test='login-button']
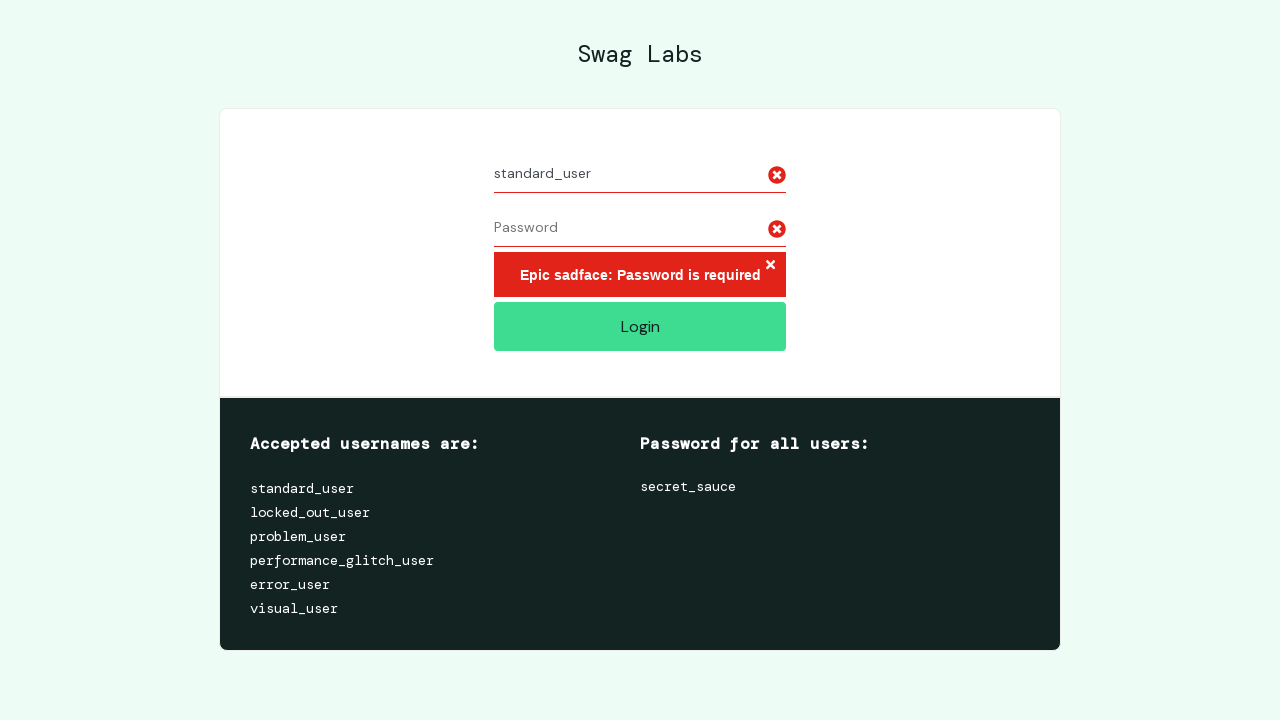

Error message appeared
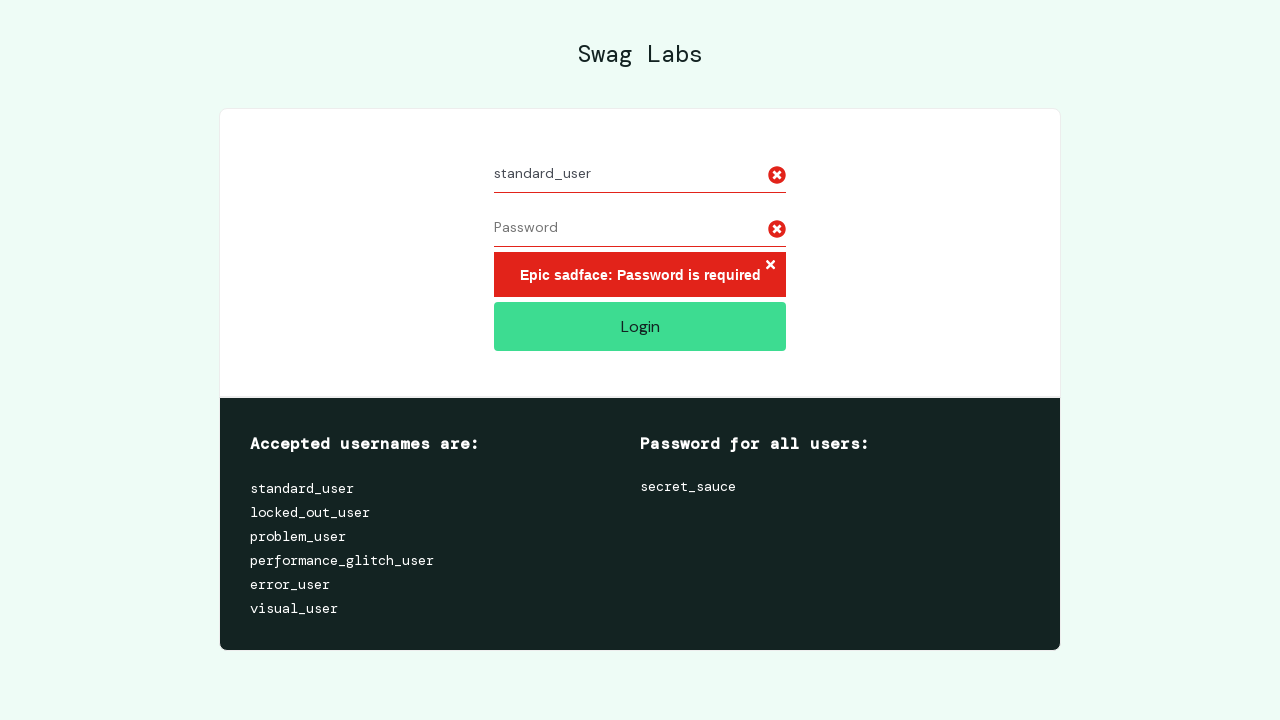

Located error message element
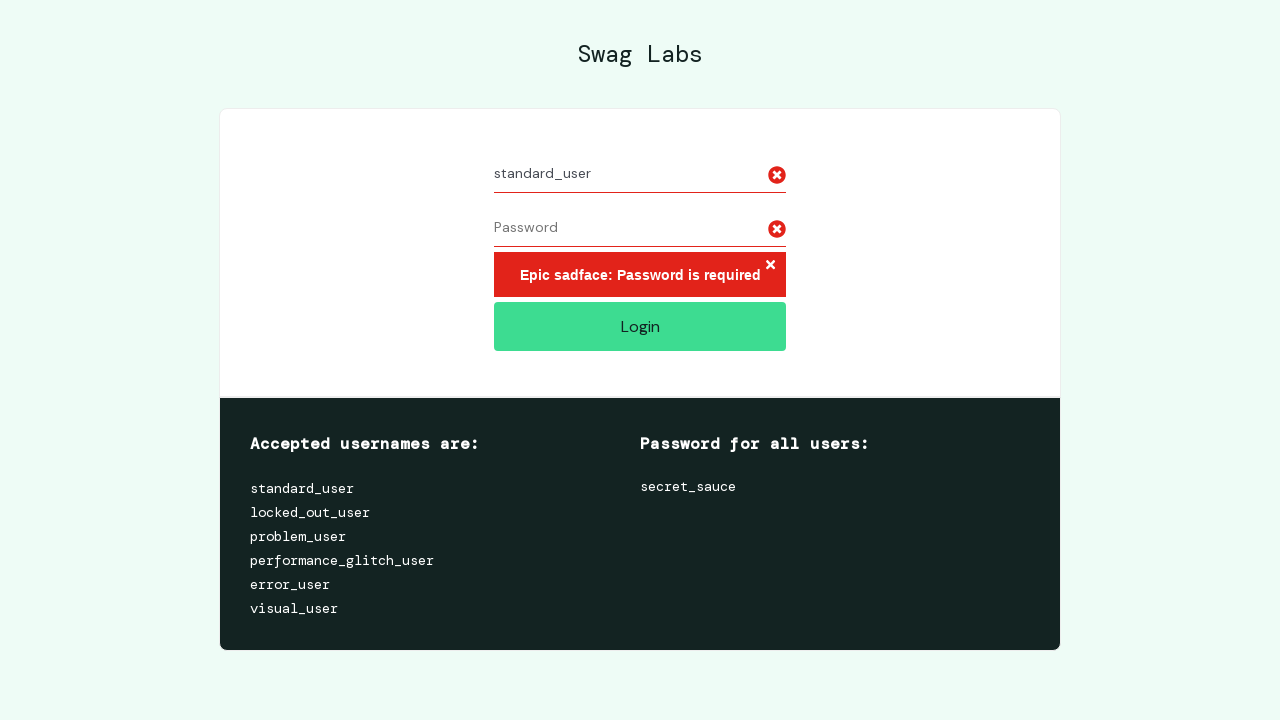

Verified 'Password is required' error message is displayed
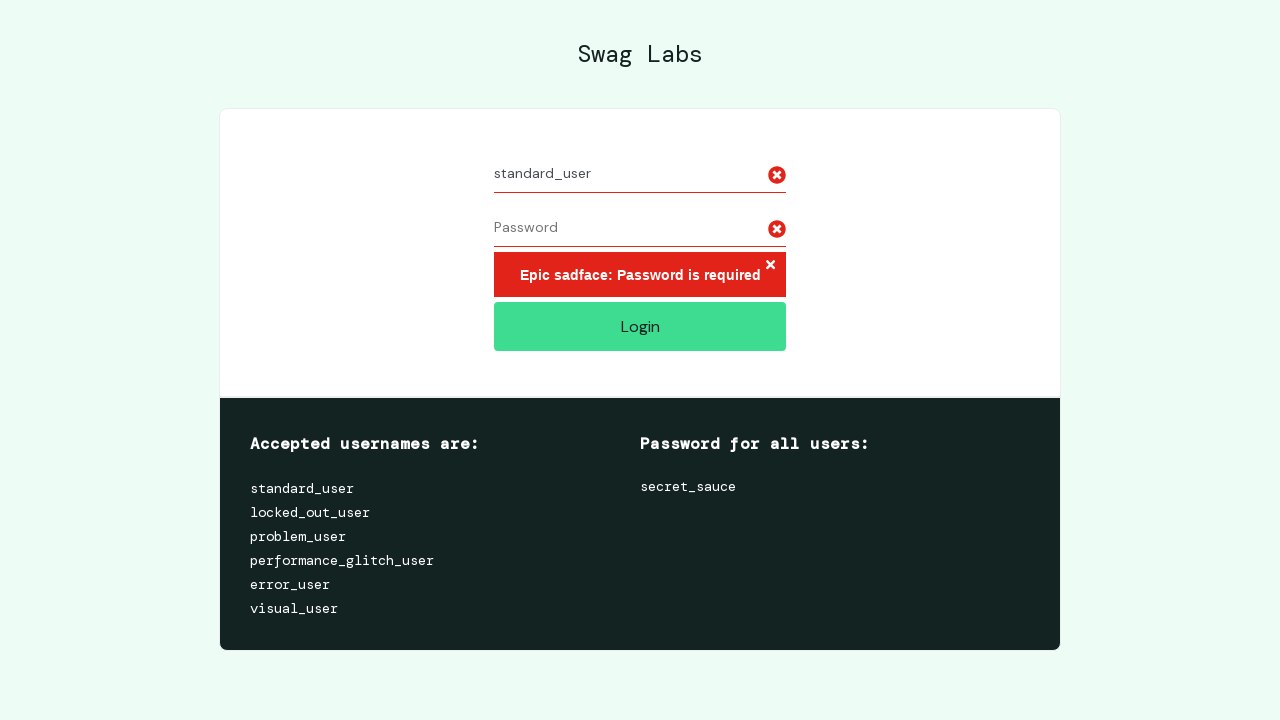

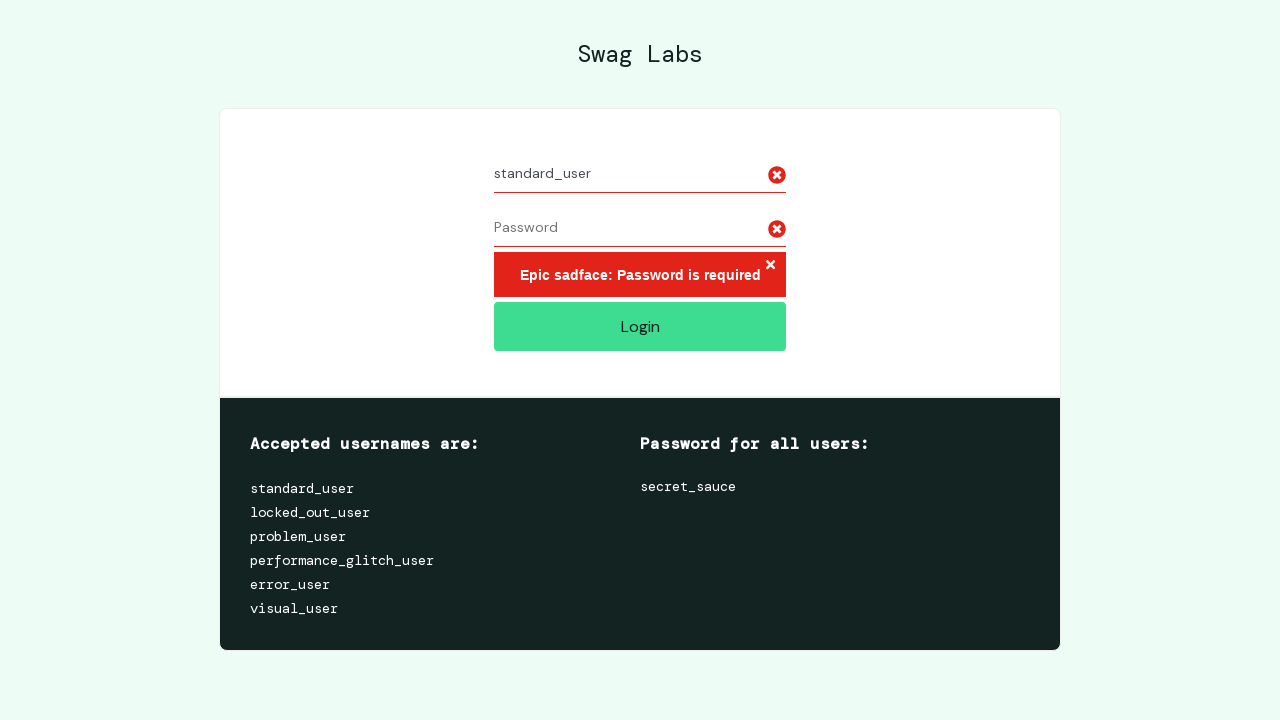